Tests JavaScript prompt alert functionality by clicking a button to trigger a prompt, entering text into the prompt, accepting it, and verifying the result text is displayed on the page.

Starting URL: https://selenium08.blogspot.com/2019/07/alert-test.html

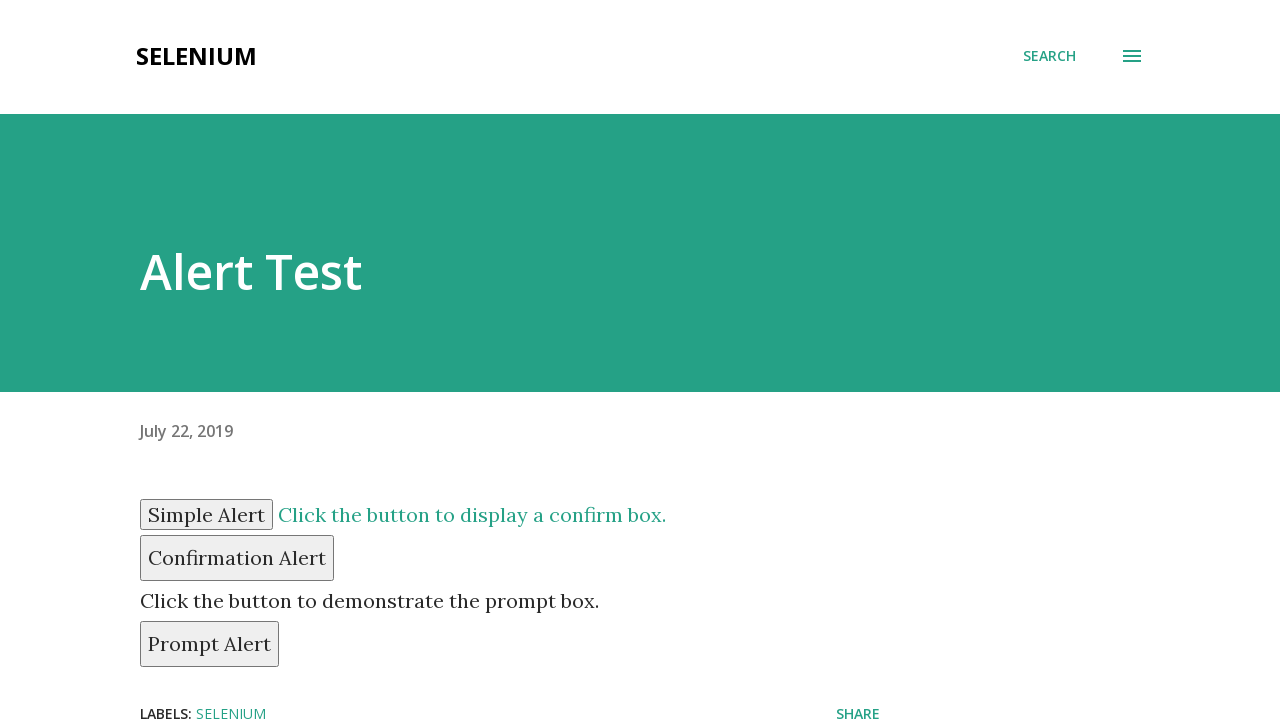

Set up dialog handler to accept prompt with 'Selenium' text
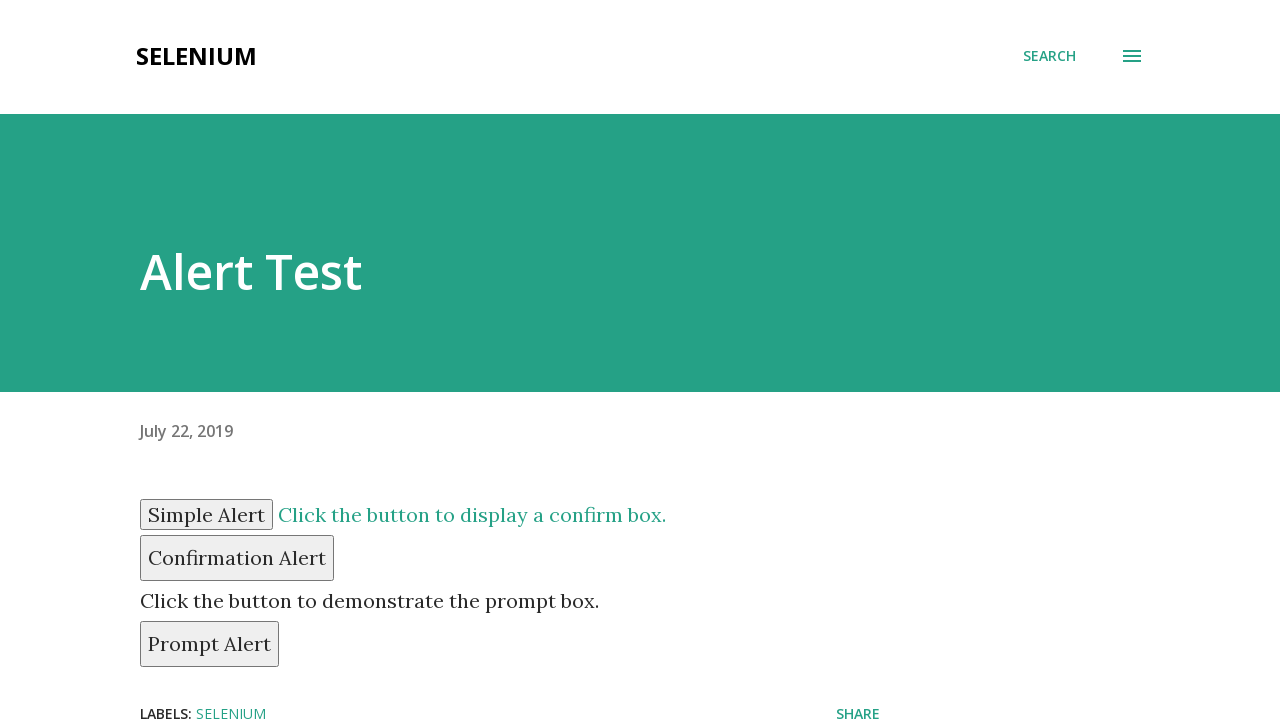

Clicked prompt alert button to trigger dialog at (210, 644) on button#prompt
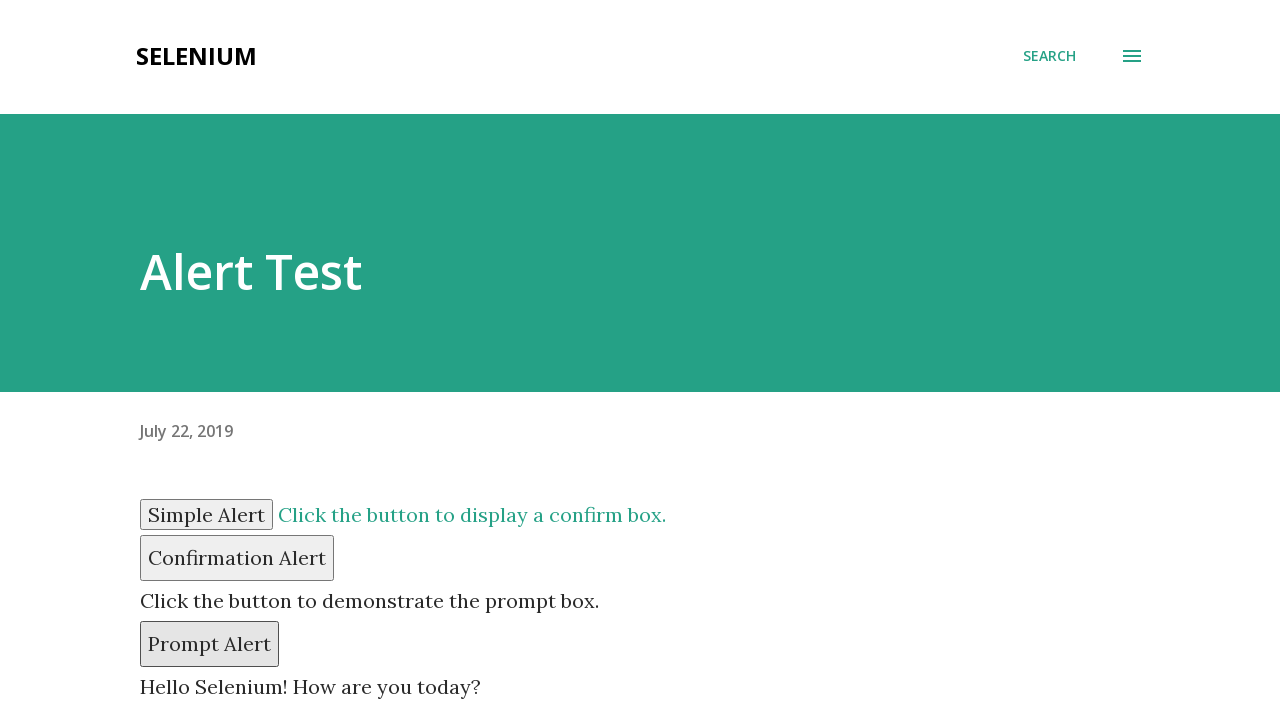

Verified result text 'Selenium' is displayed on the page
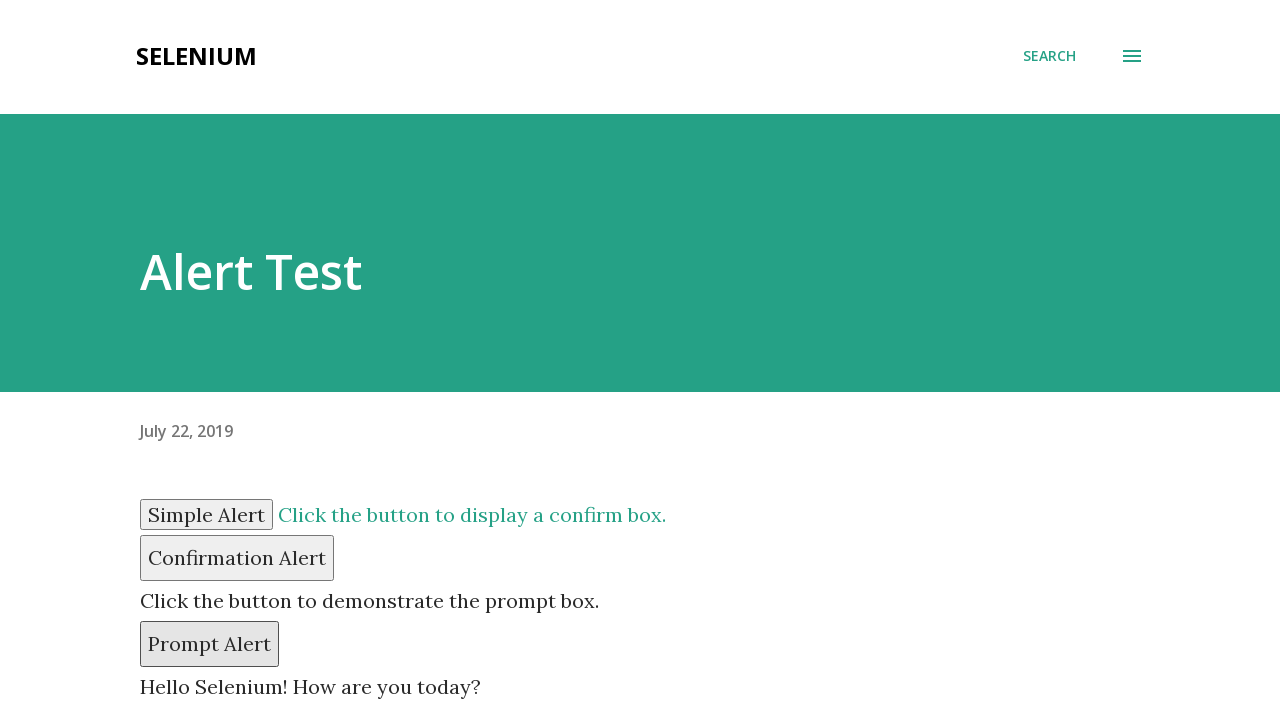

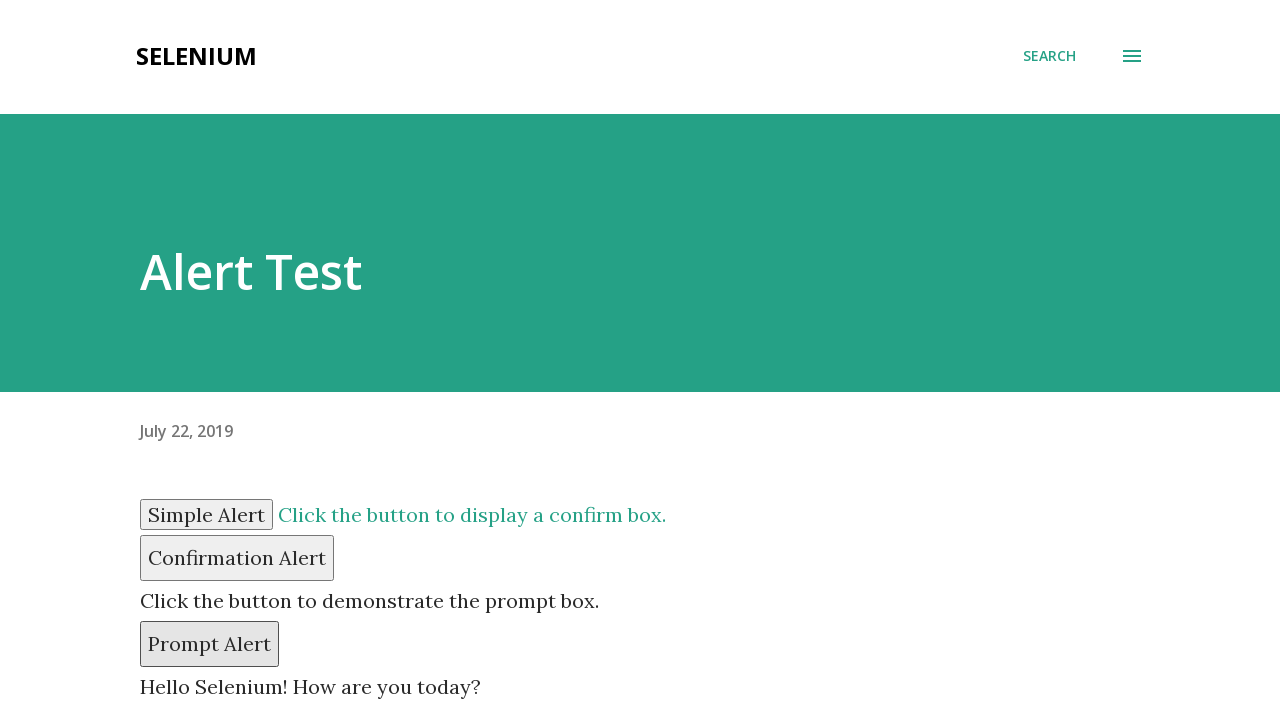